Tests the SpiceJet flight search functionality by entering origin airport (Hyderabad - HYD) and destination airport (Delhi - DEL) in the flight booking form.

Starting URL: https://www.spicejet.com/

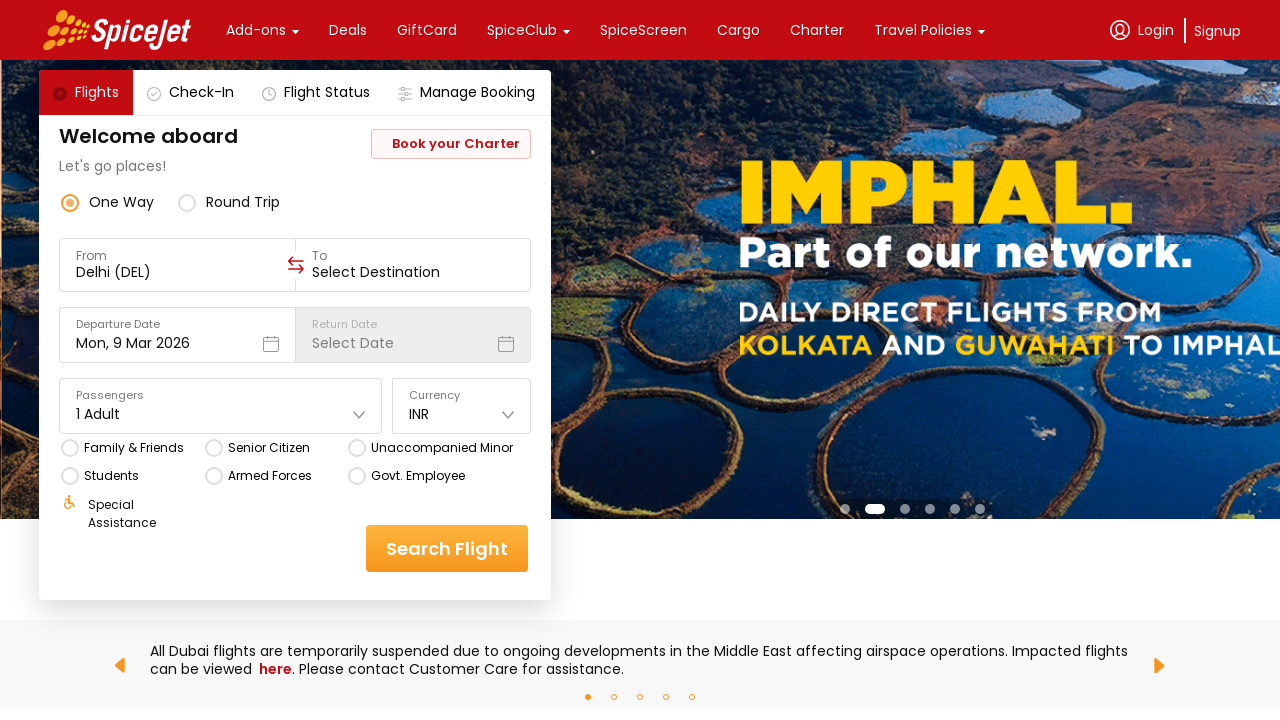

Clicked on origin flight input field at (178, 272) on [data-testid='to-testID-origin'] input
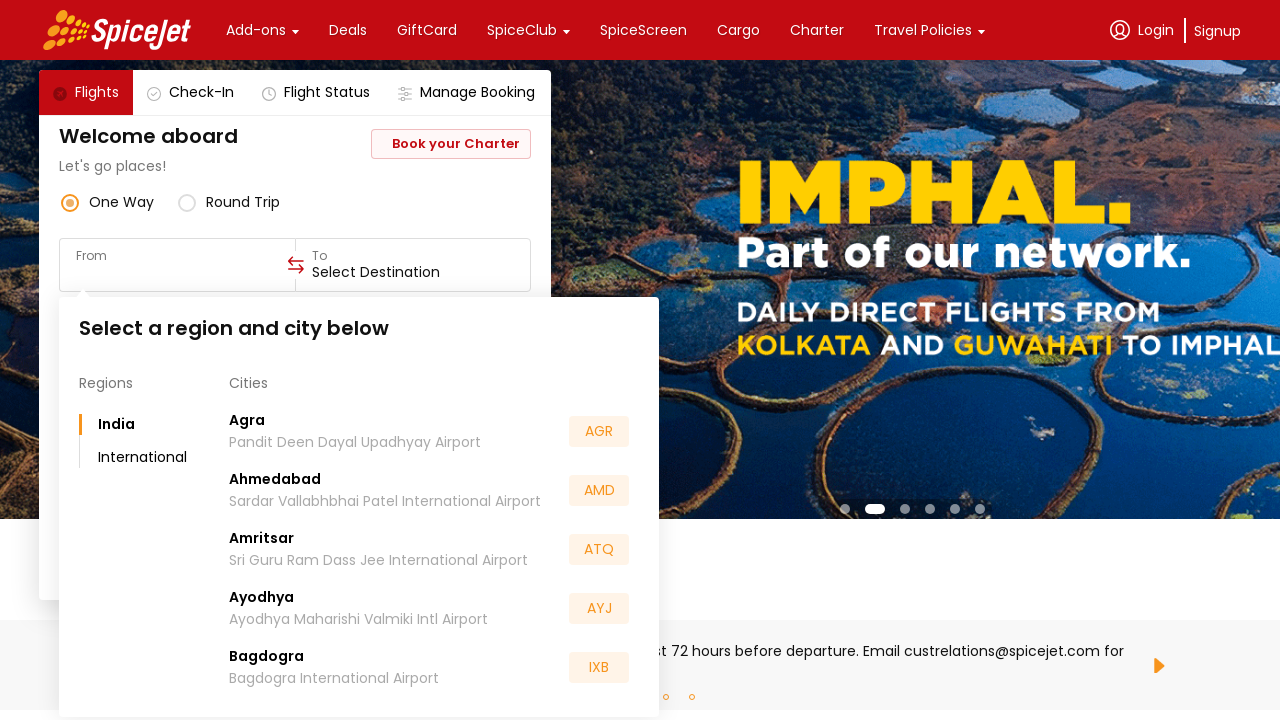

Filled origin airport code with 'HYD' (Hyderabad) on [data-testid='to-testID-origin'] input
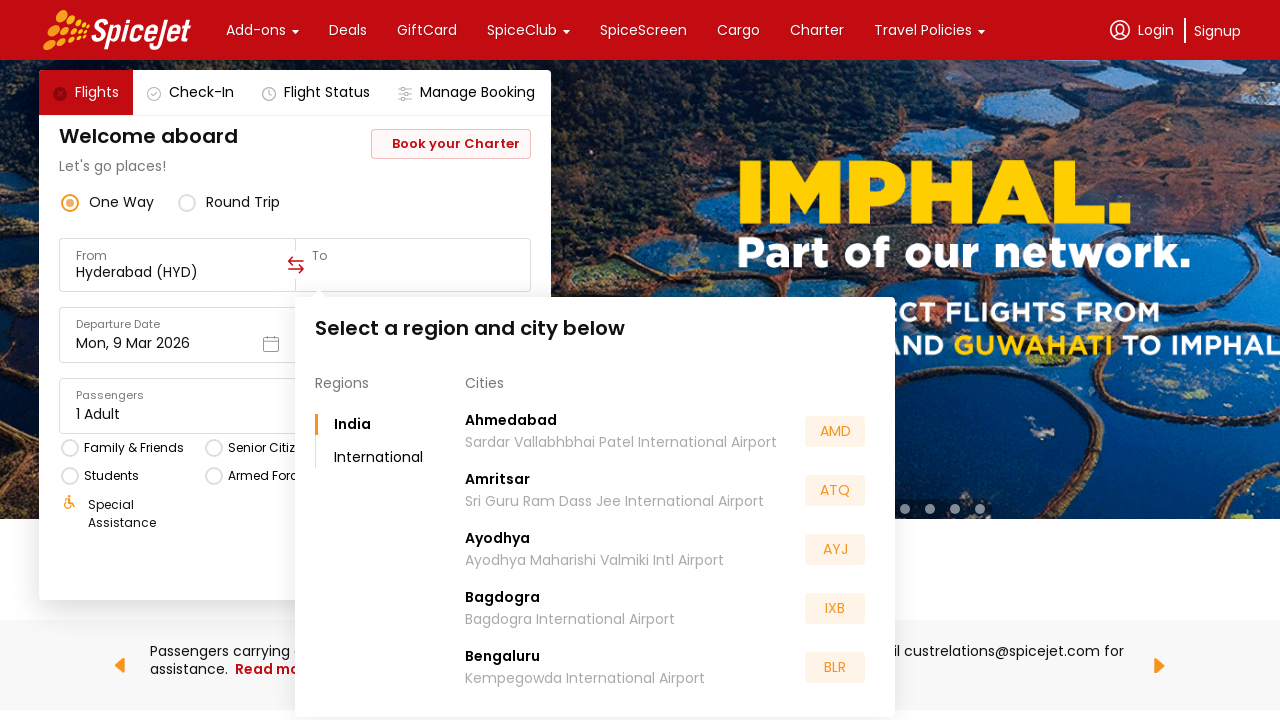

Waited 1000ms for origin airport dropdown suggestions
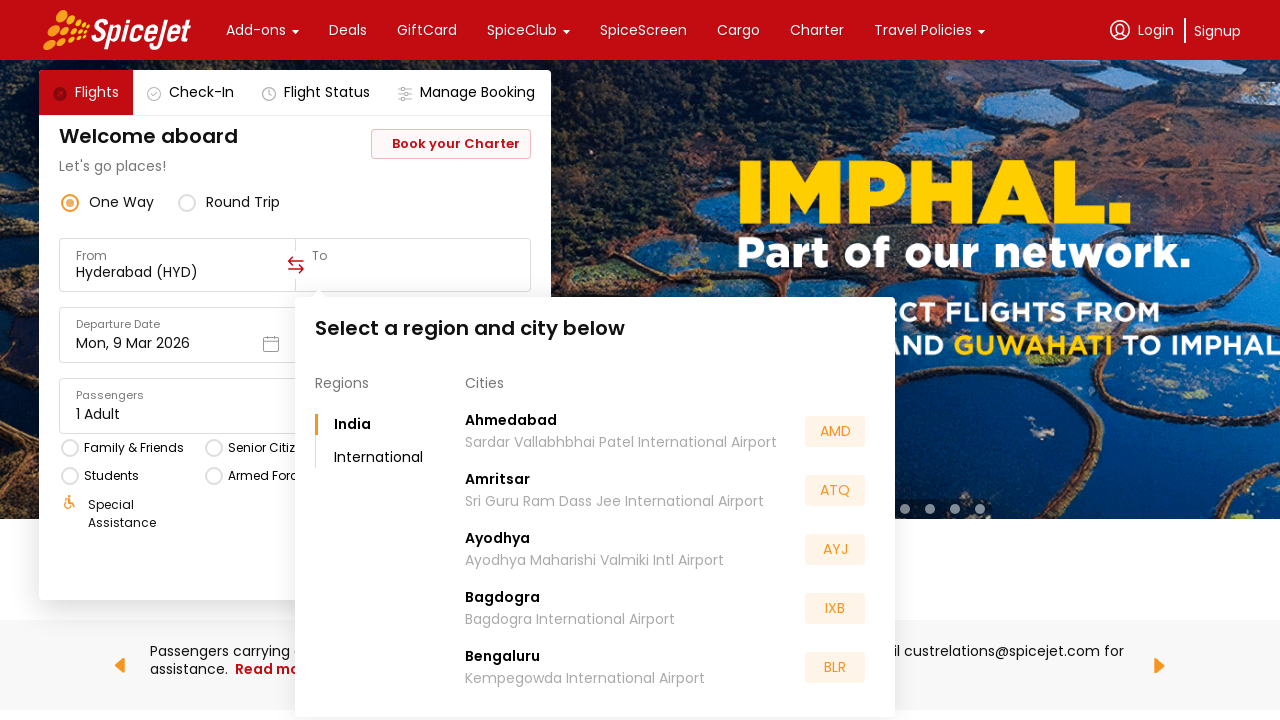

Pressed Enter to select HYD from dropdown
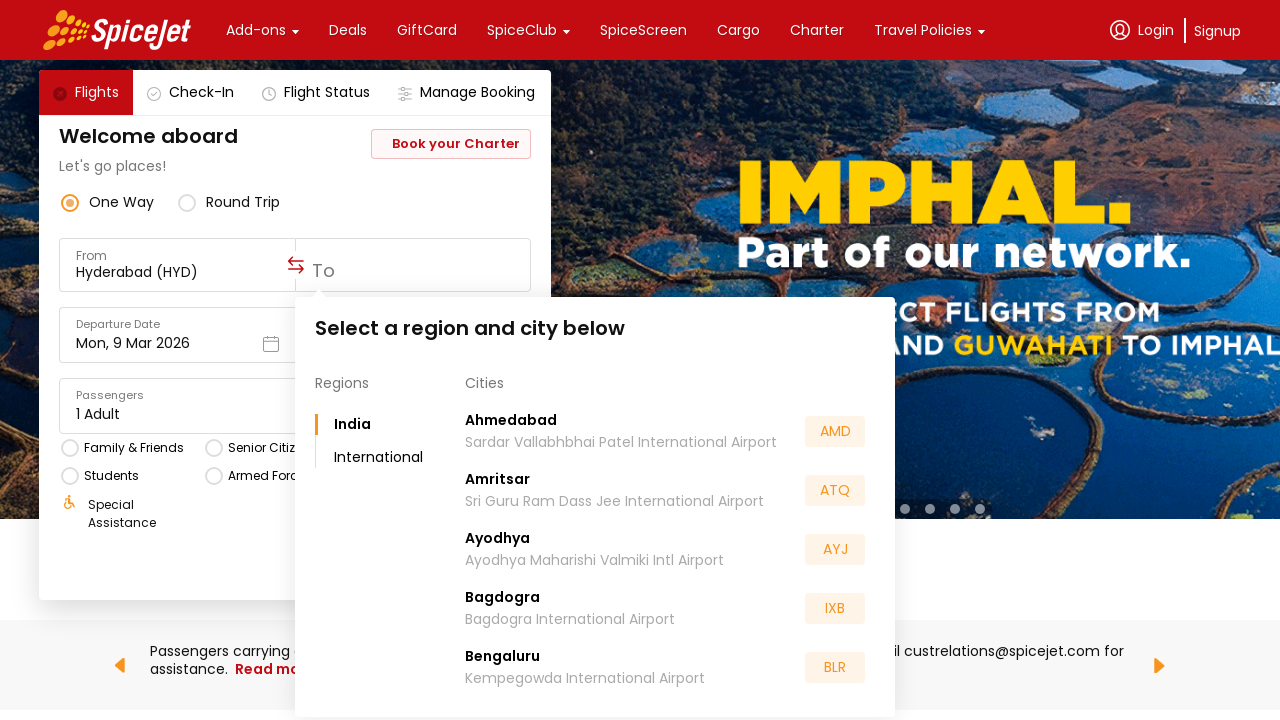

Clicked on destination flight input field at (413, 272) on [data-testid='to-testID-destination'] input
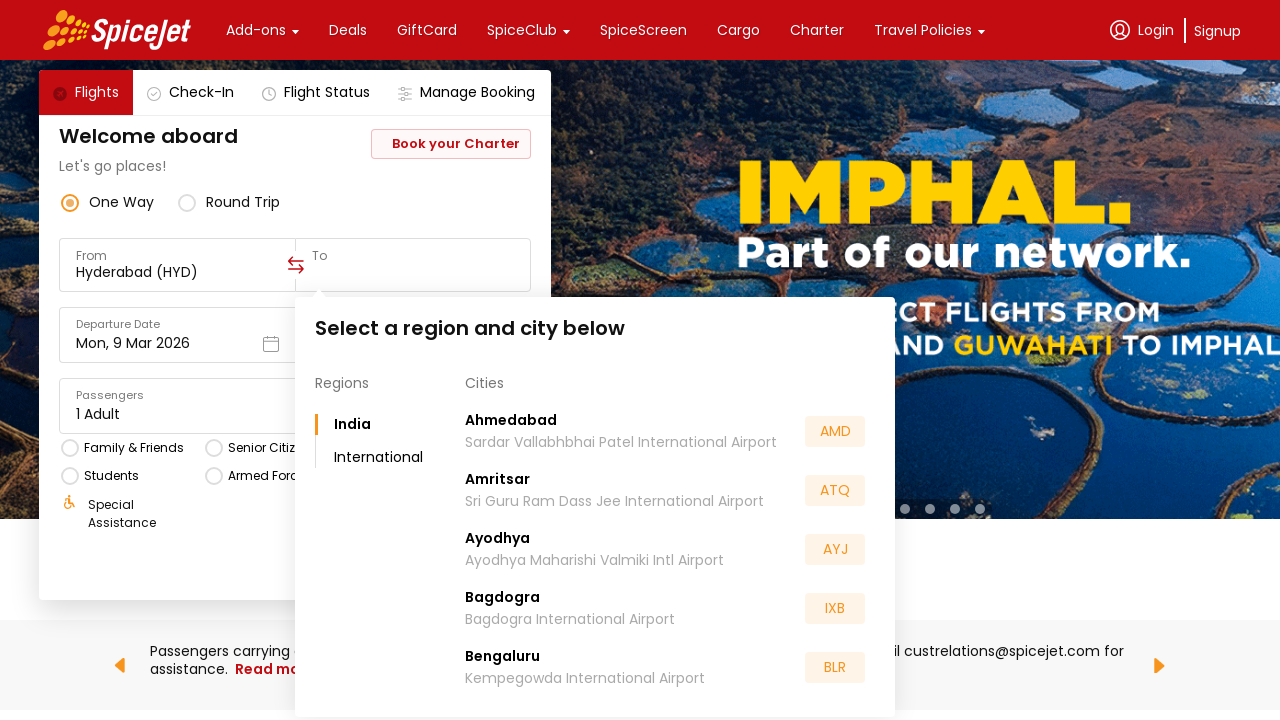

Filled destination airport code with 'DEL' (Delhi) on [data-testid='to-testID-destination'] input
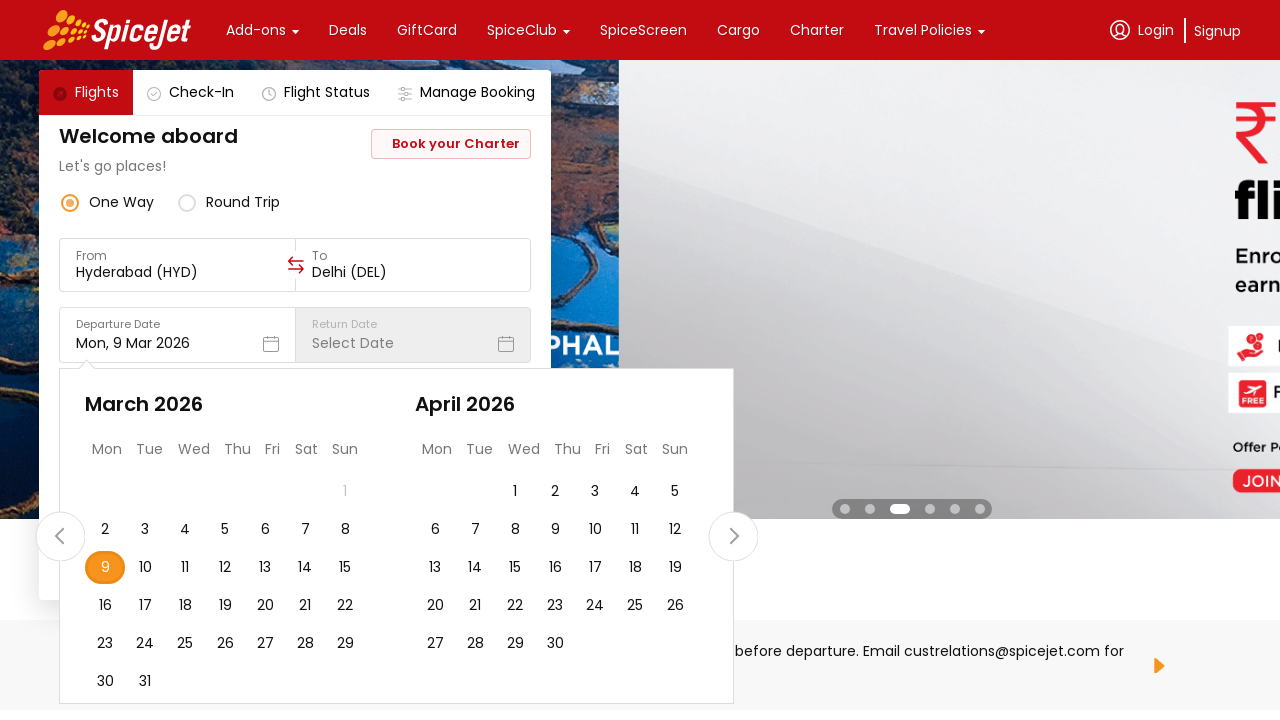

Waited 1000ms for destination airport dropdown suggestions
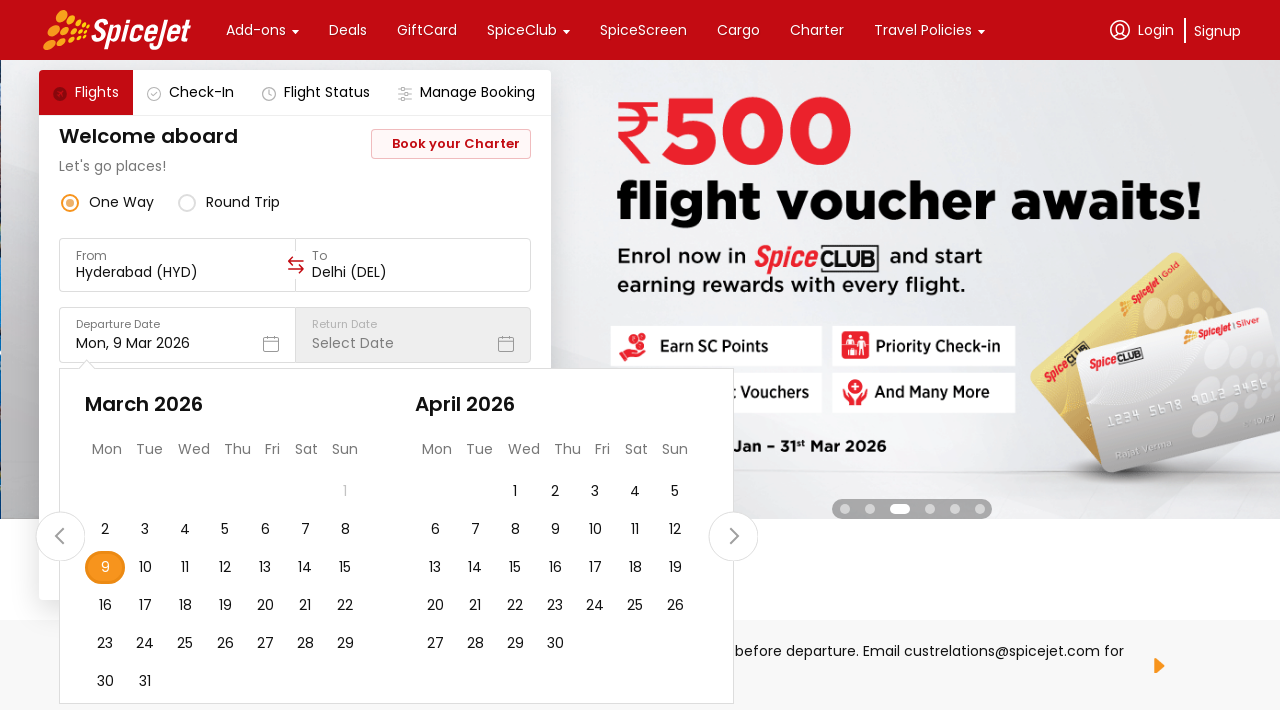

Pressed Enter to select DEL from dropdown
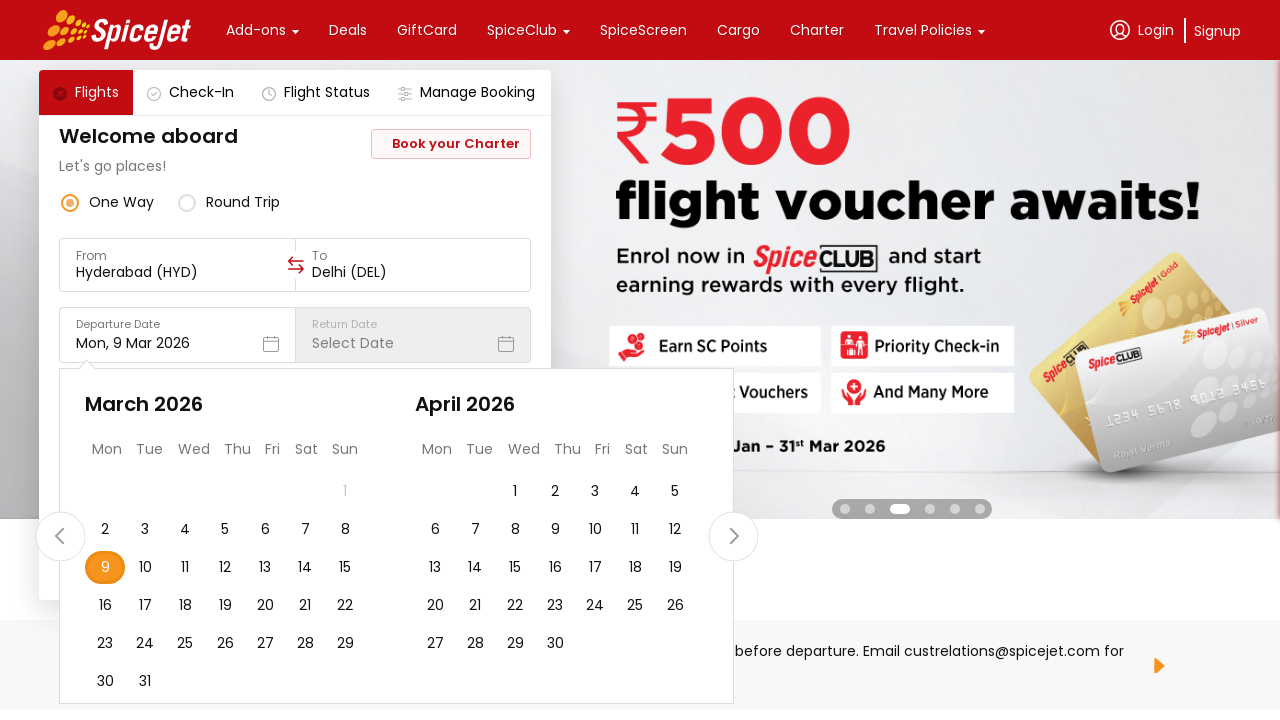

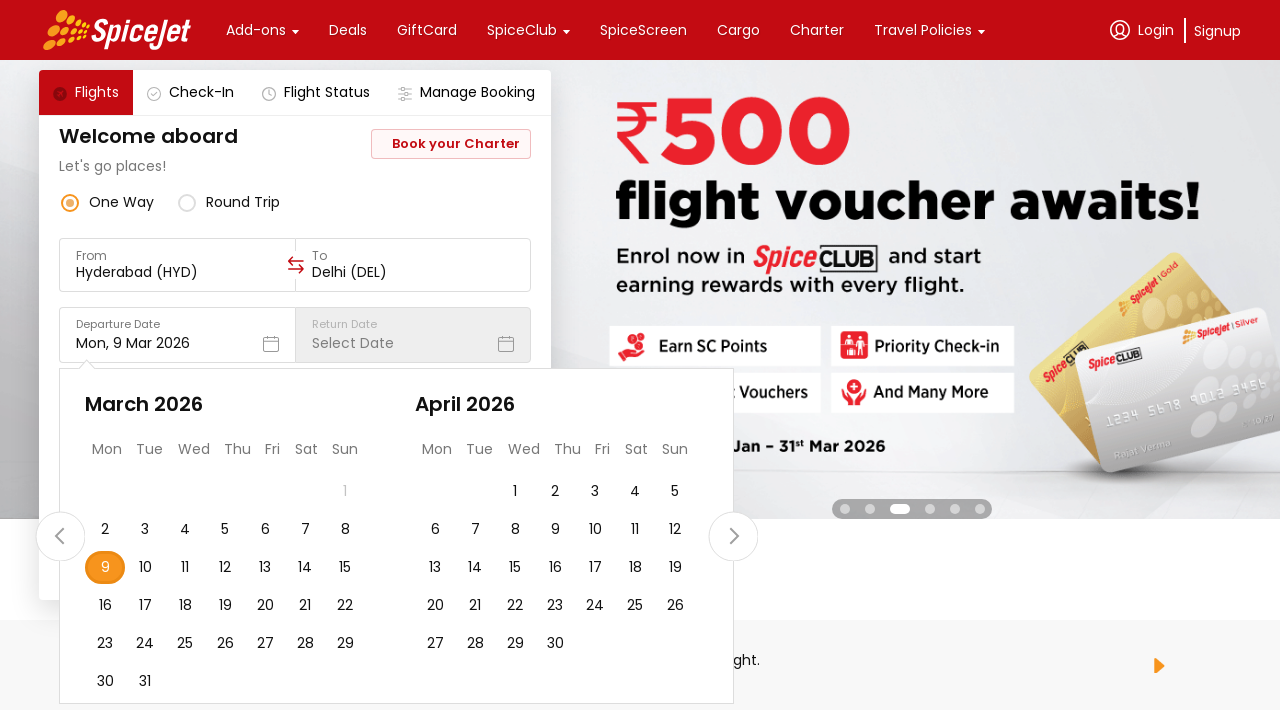